Tests various alert/popup interactions including accepting alerts, handling prompts with input, and interacting with modal dialogs

Starting URL: https://liushilive.github.io/html_example/index.html

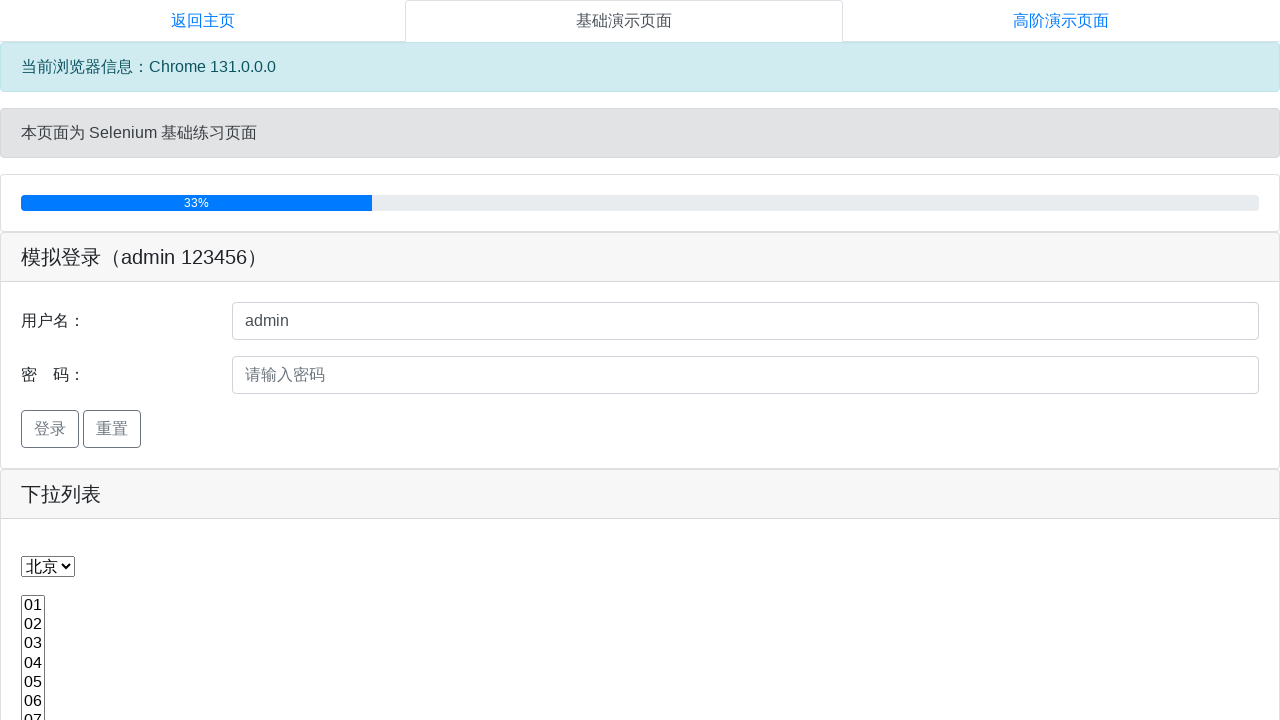

Clicked button #b1 to trigger alert at (90, 360) on #b1
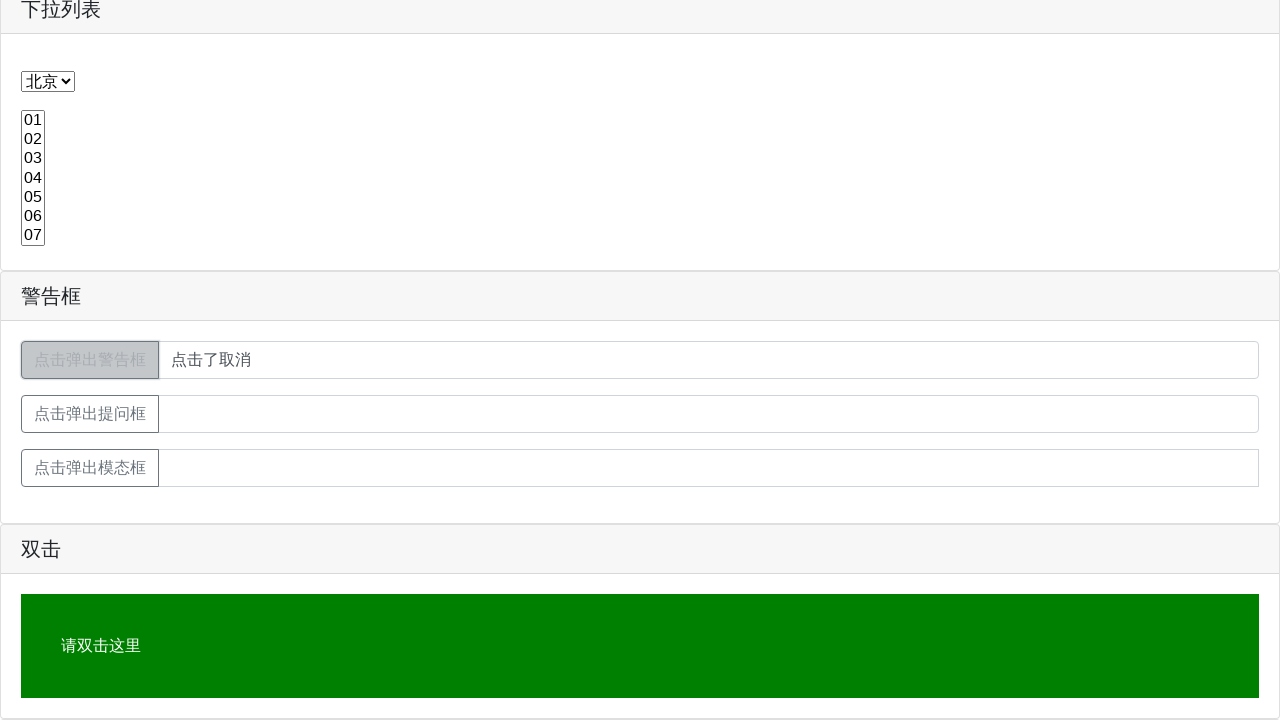

Set up alert handler and clicked button #b1 again at (90, 360) on #b1
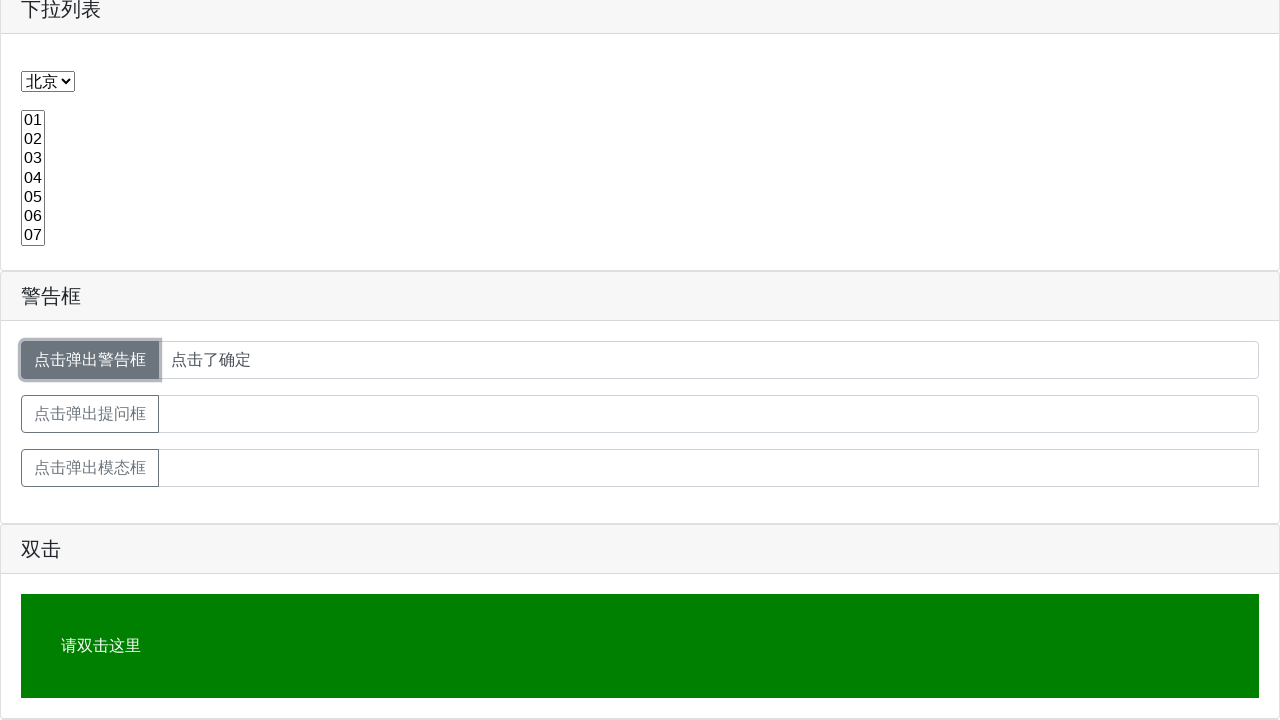

Set up prompt handler and clicked button #b2 to trigger prompt with input 'liguang' at (90, 414) on #b2
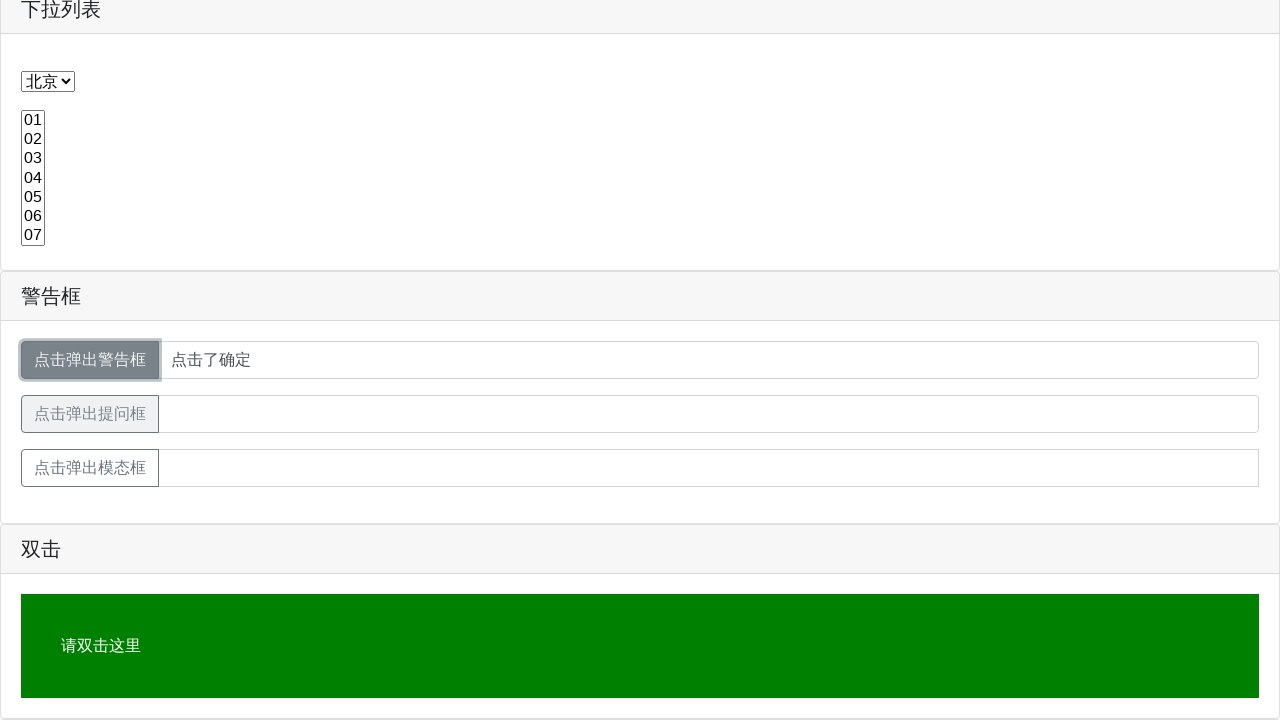

Clicked button #b3 to trigger modal dialog at (90, 468) on #b3
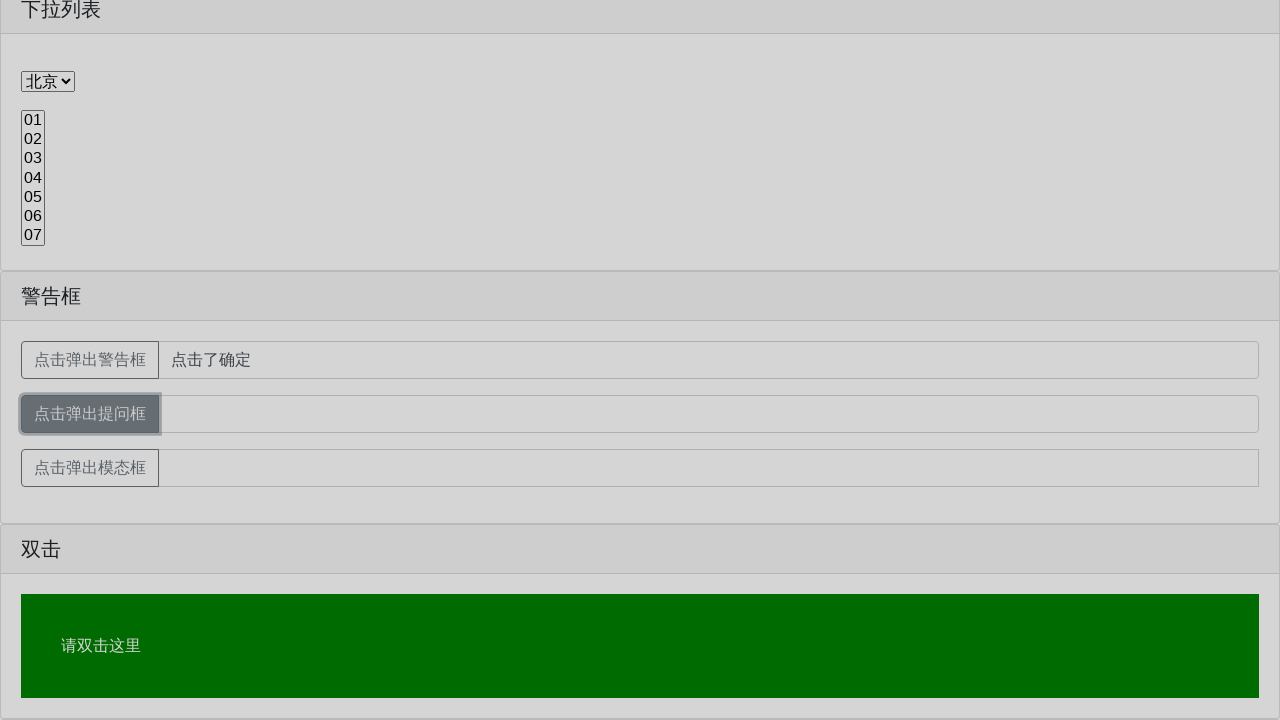

Filled modal input field with Chinese text '模态框' on #basic-addon1
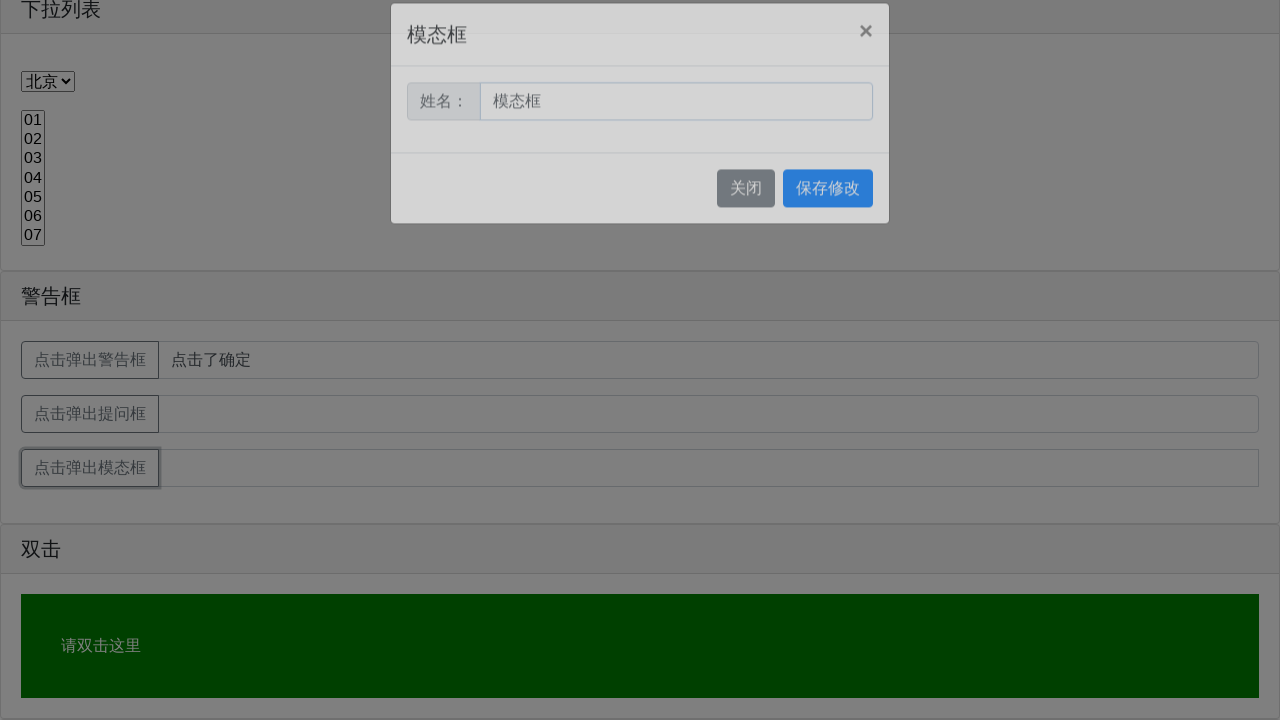

Clicked button #b5 to close the modal dialog at (828, 214) on #b5
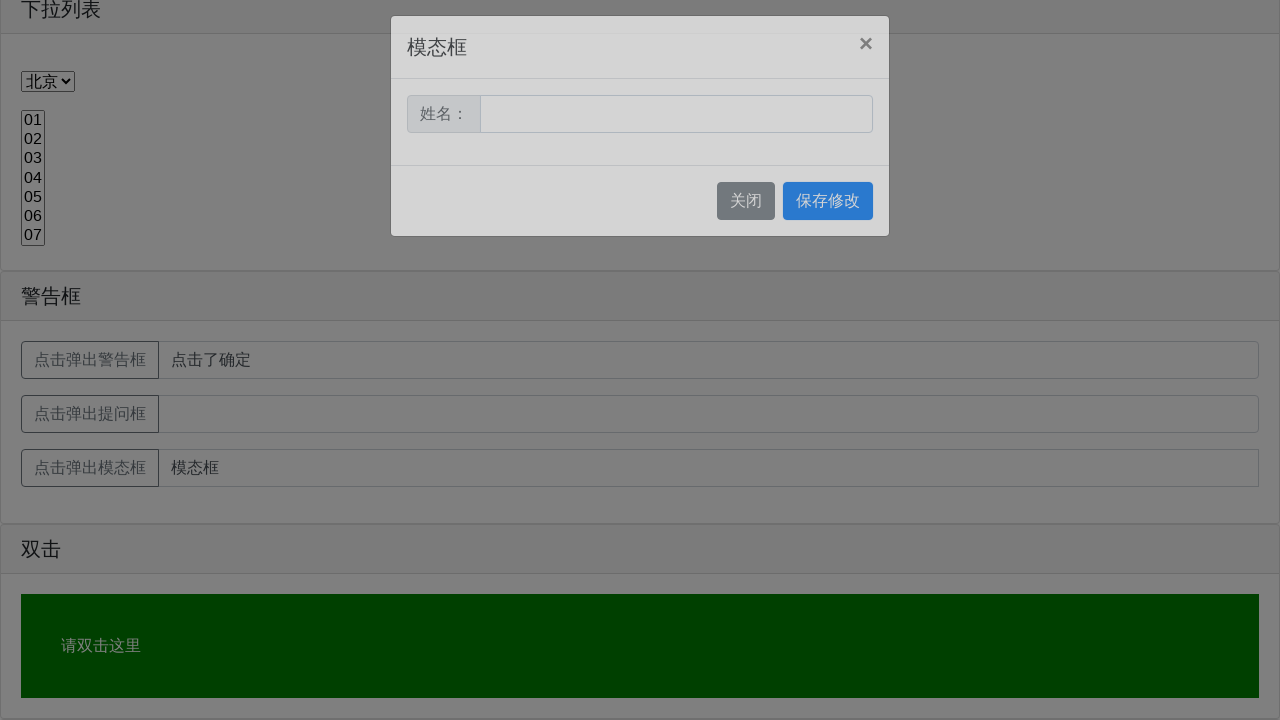

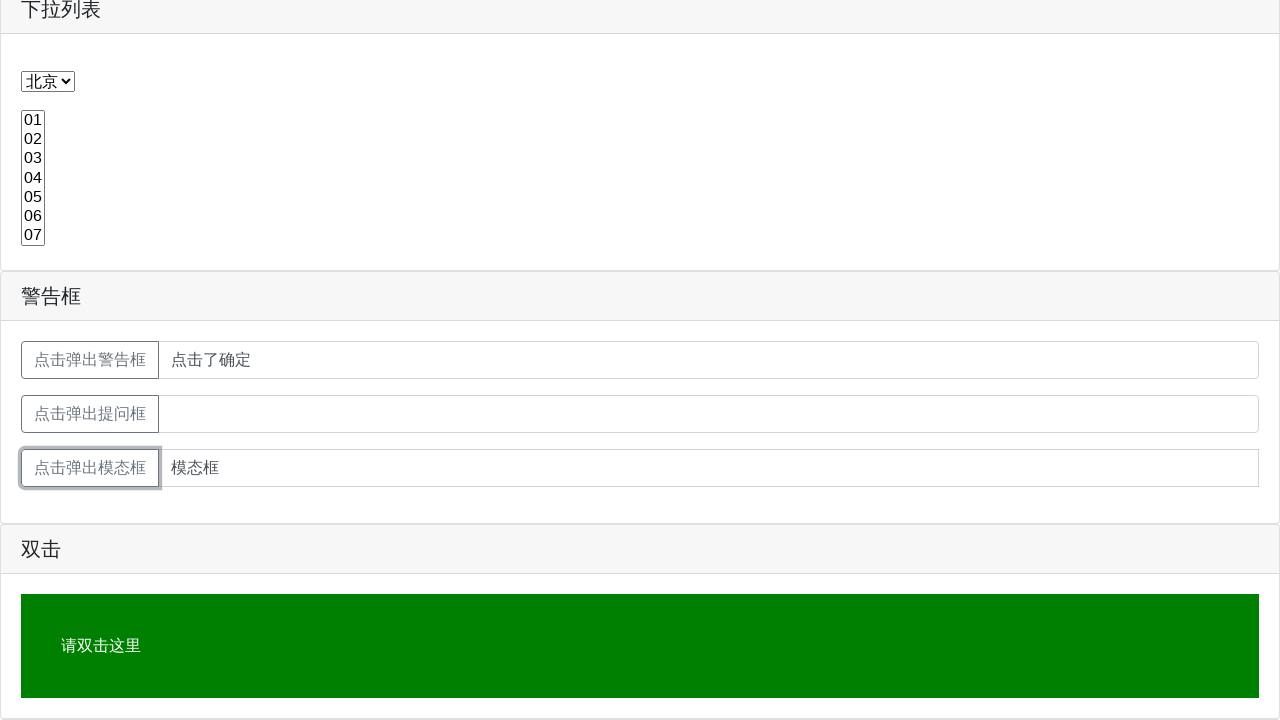